Tests shadow DOM interactions by clicking a button inside a shadow root and hovering over it to verify color changes

Starting URL: https://practice.expandtesting.com/shadowdom

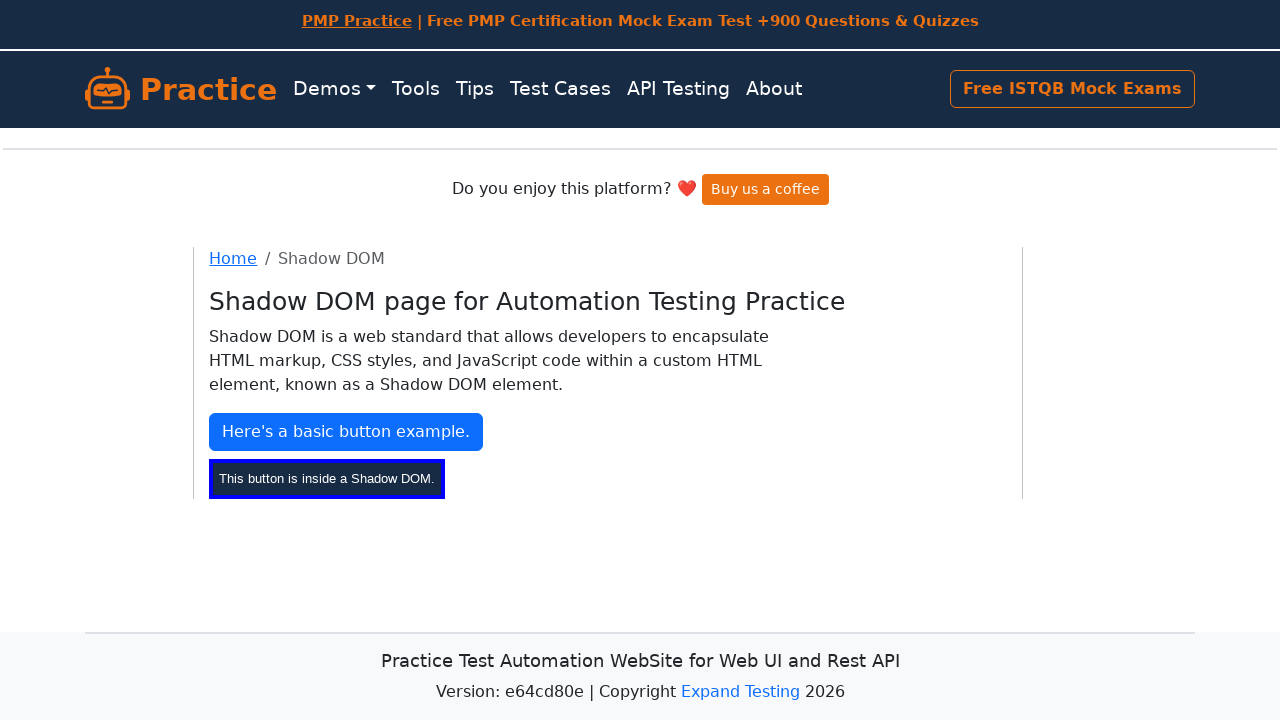

Located shadow host element (#shadow-host)
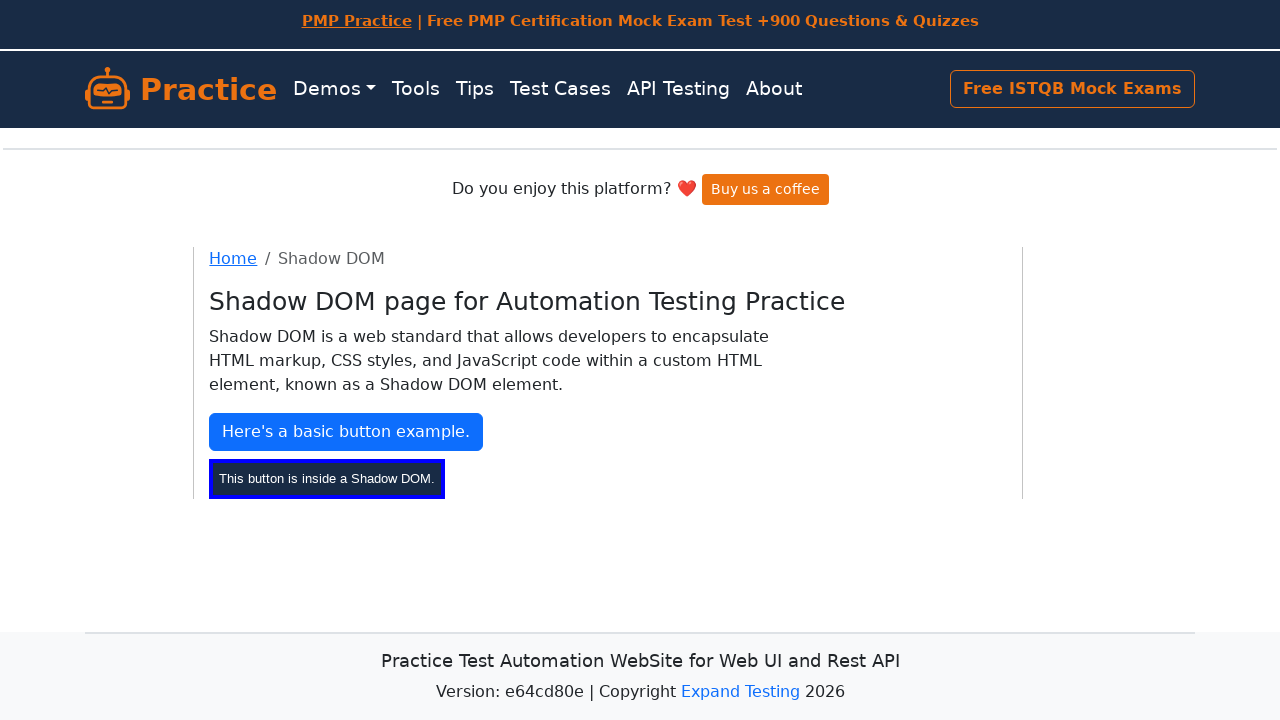

Located button inside shadow DOM (button#my-btn)
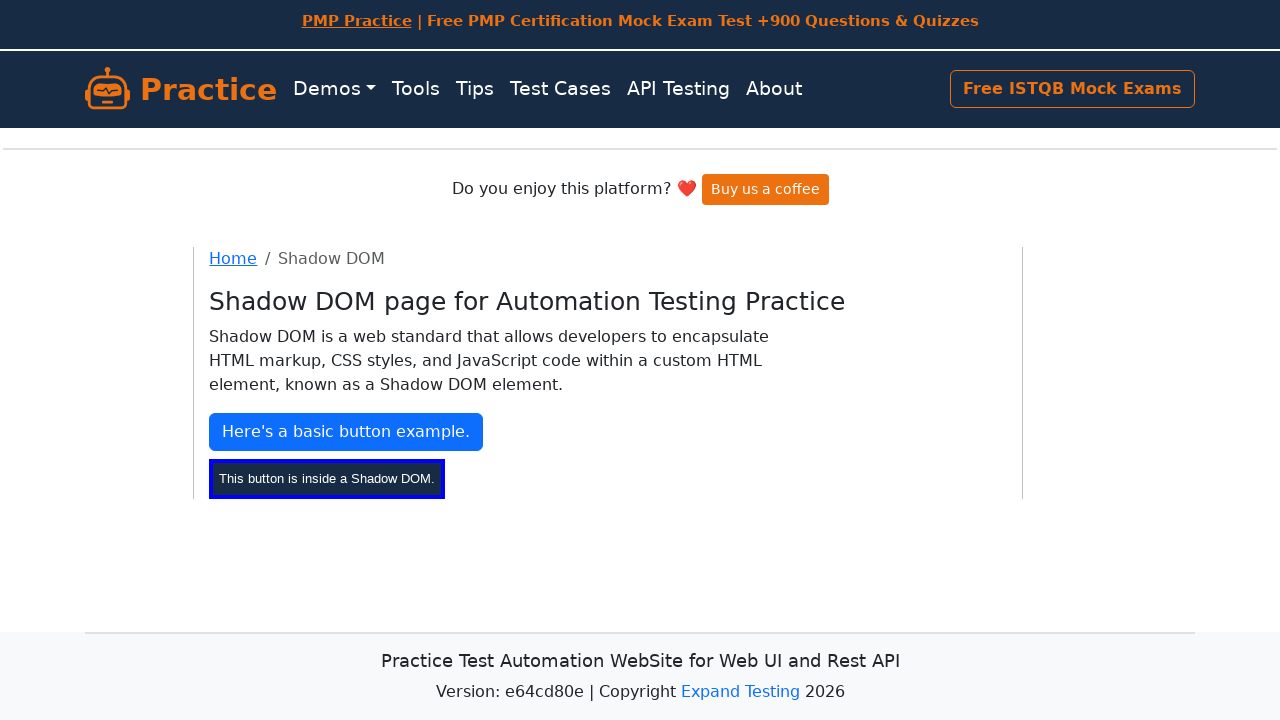

Clicked button inside shadow DOM at (327, 478) on #shadow-host >> button#my-btn
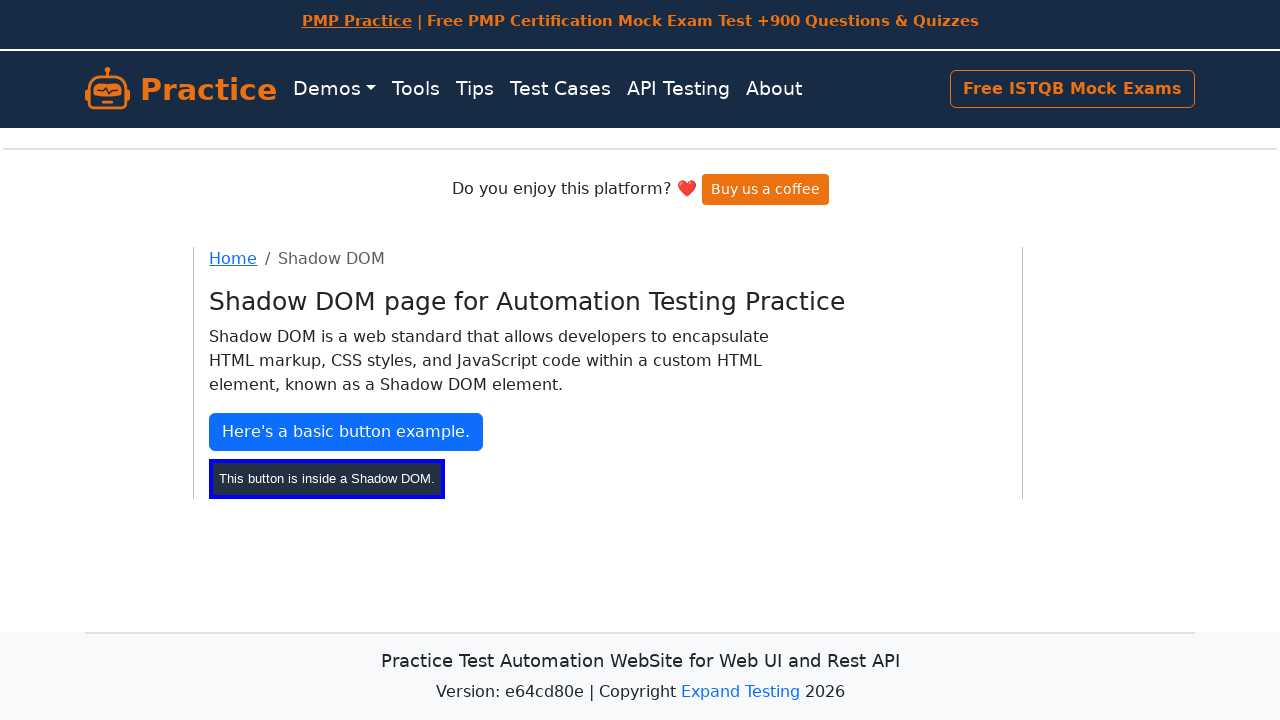

Scrolled shadow DOM button into view
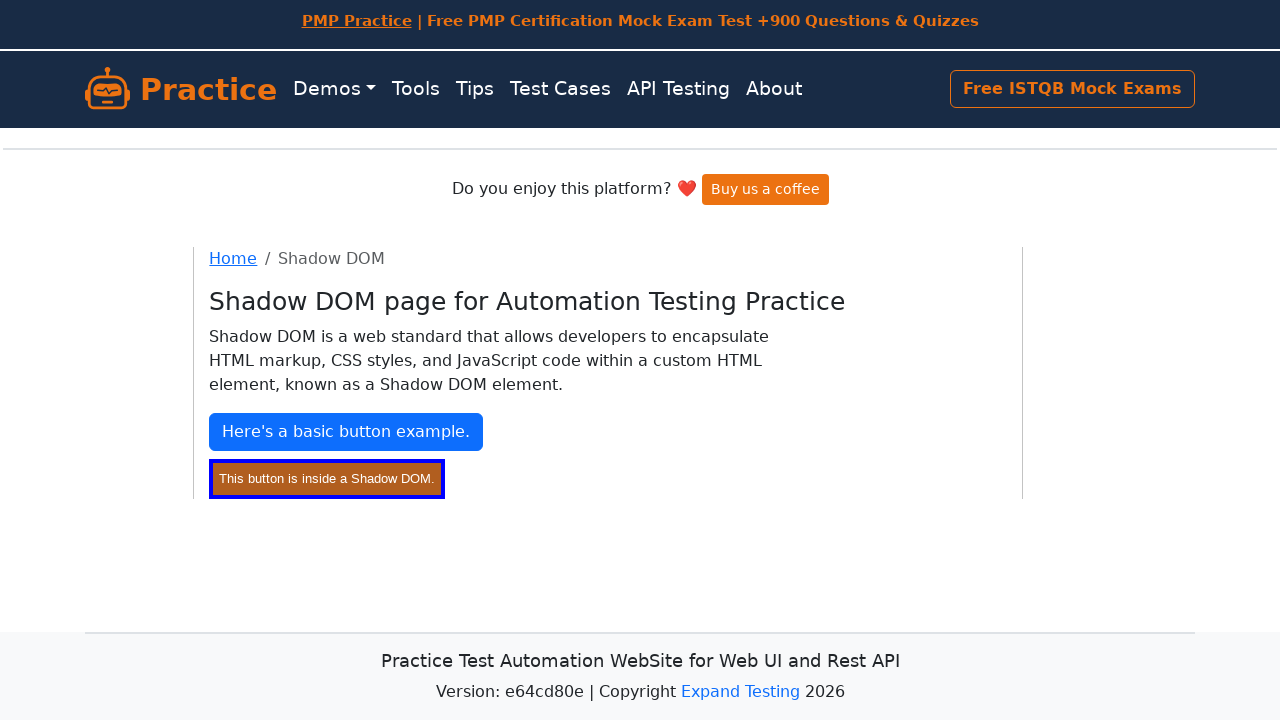

Hovered over shadow DOM button at (327, 478) on #shadow-host >> button#my-btn
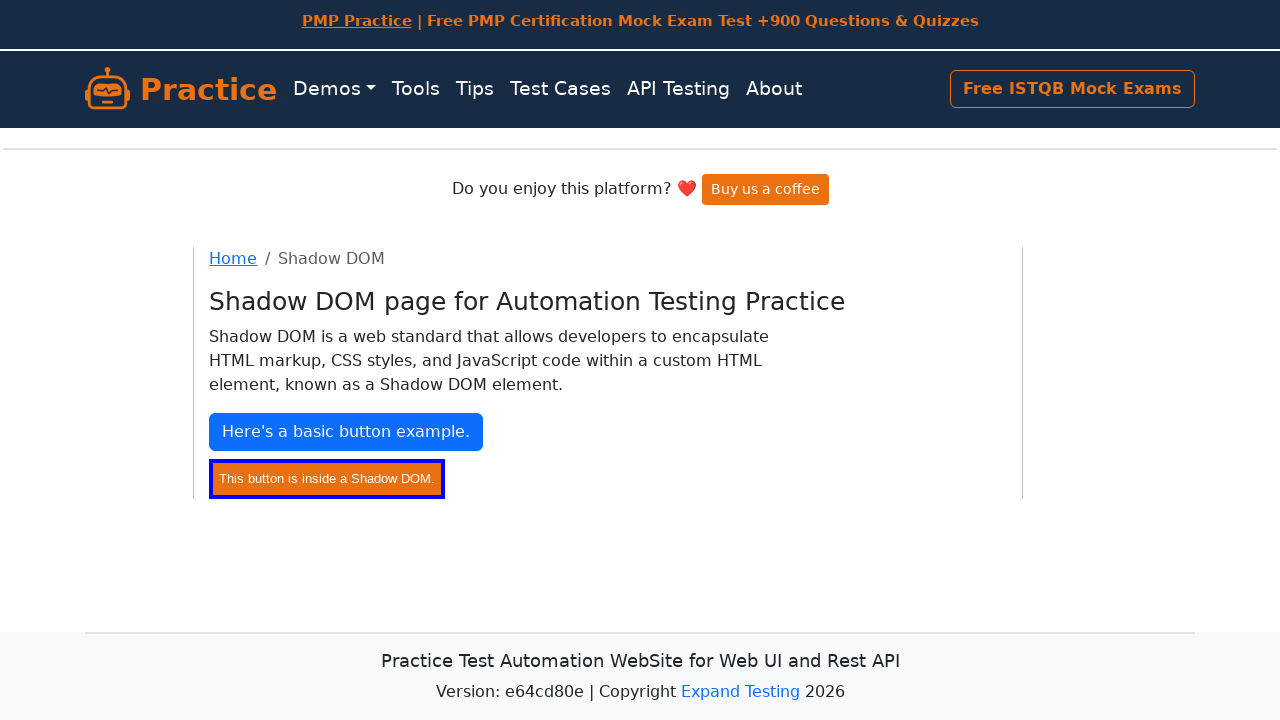

Waited 1 second to observe button color change on hover
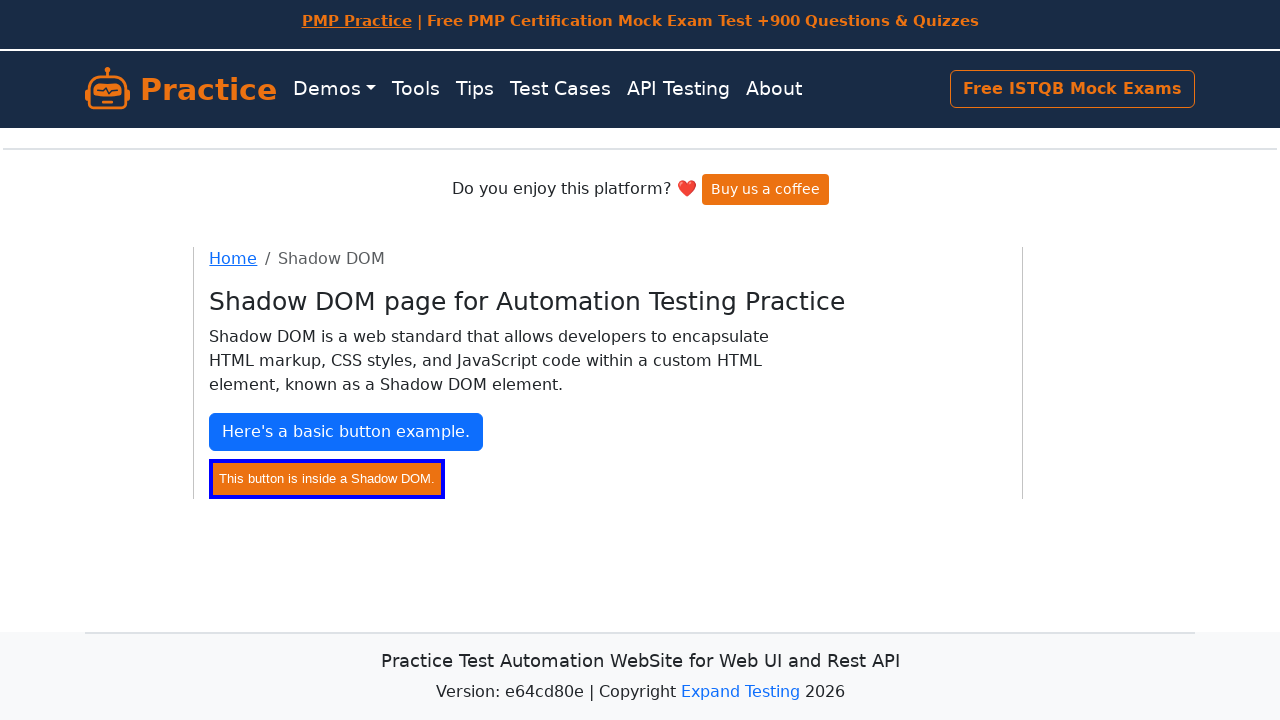

Verified shadow DOM button is visible and interactive
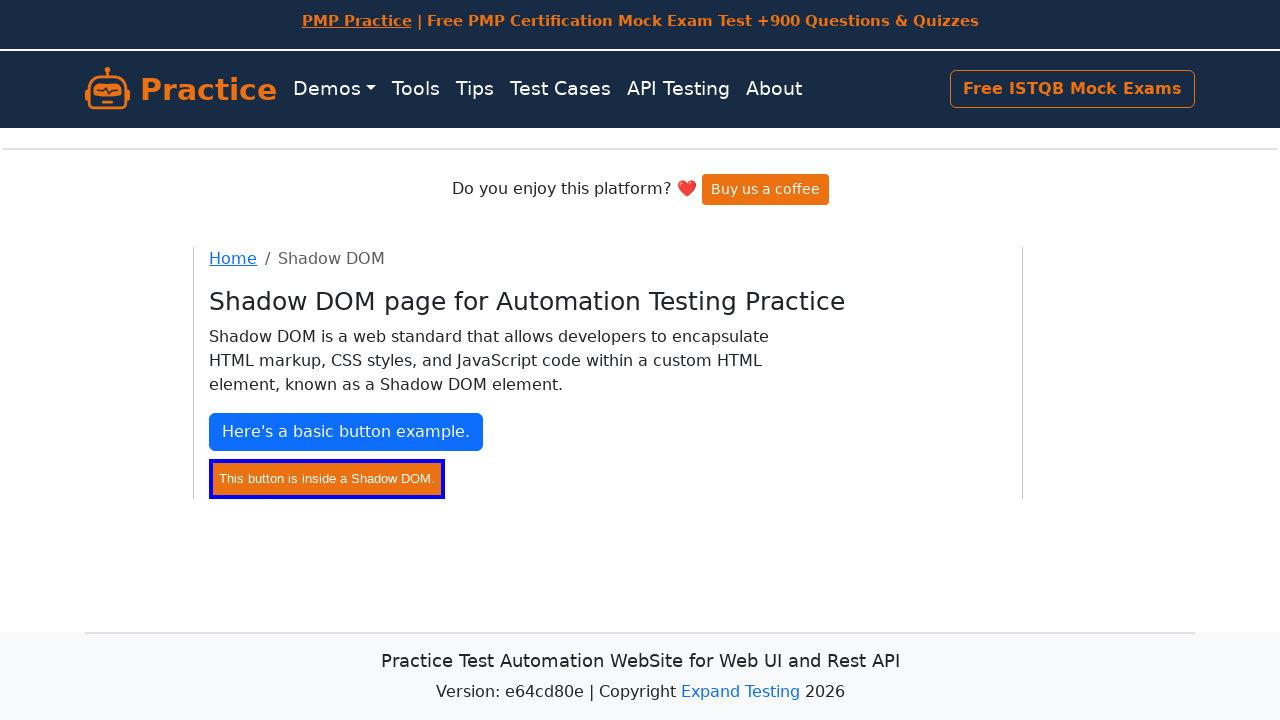

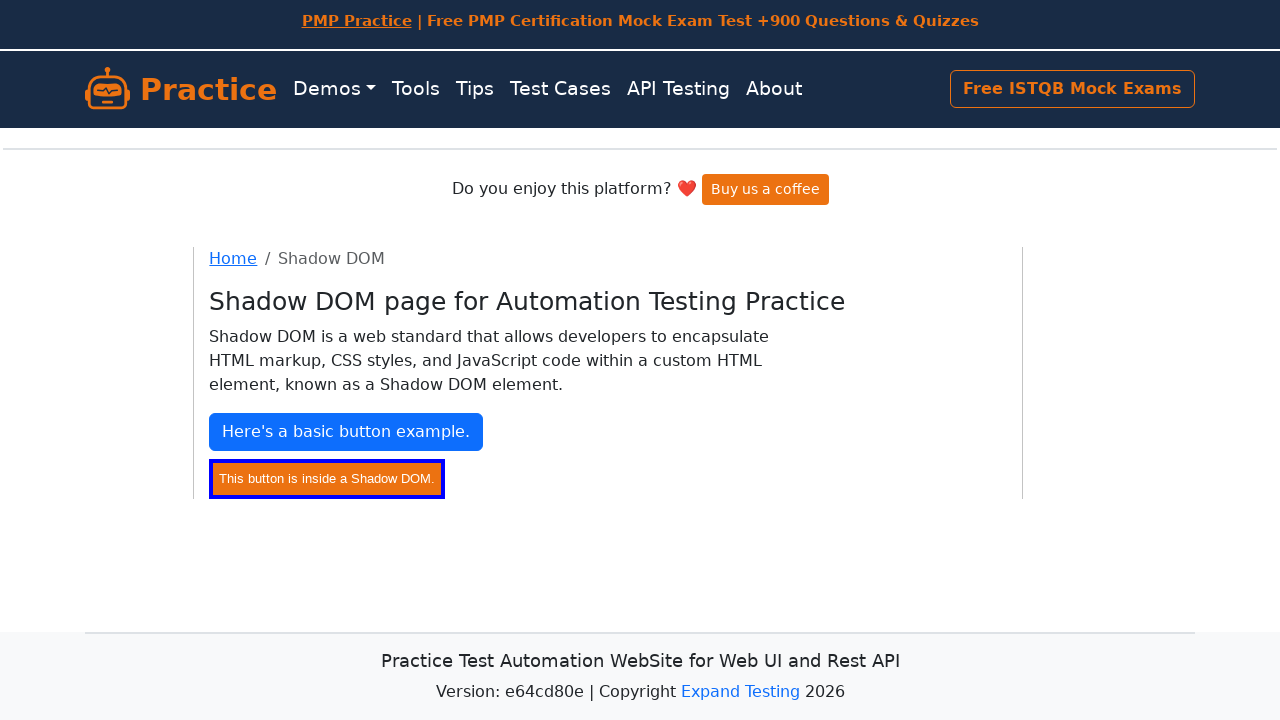